Tests radio button functionality by clicking the "Yes" radio button, verifying selection, then clicking the "Impressive" radio button and verifying that selection.

Starting URL: https://demoqa.com/radio-button

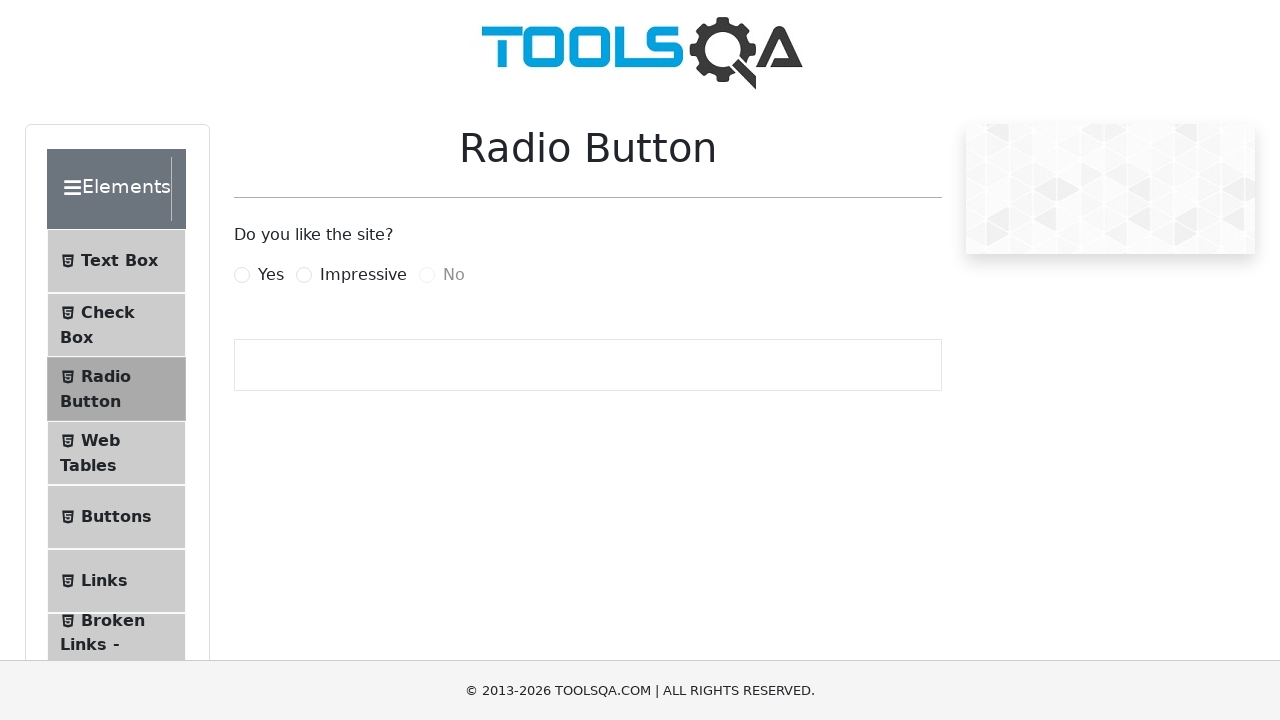

Clicked the 'Yes' radio button at (271, 275) on label[for='yesRadio']
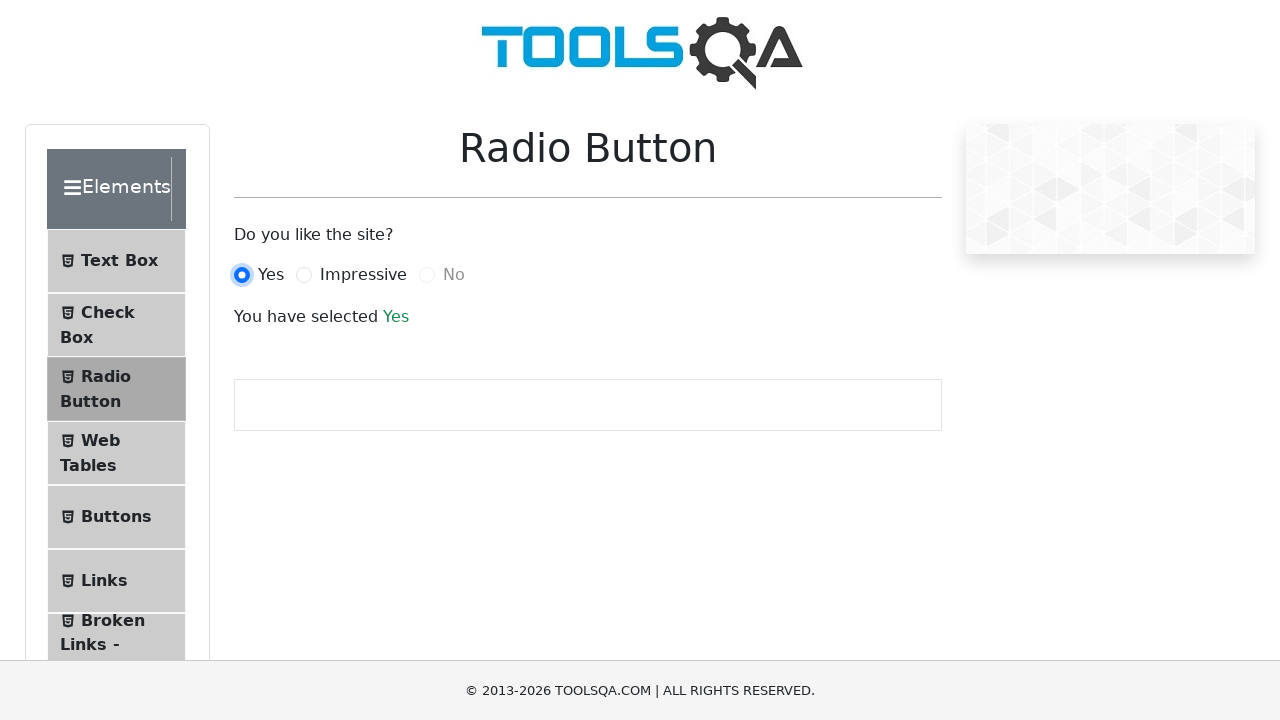

Verified 'Yes' selection text appeared
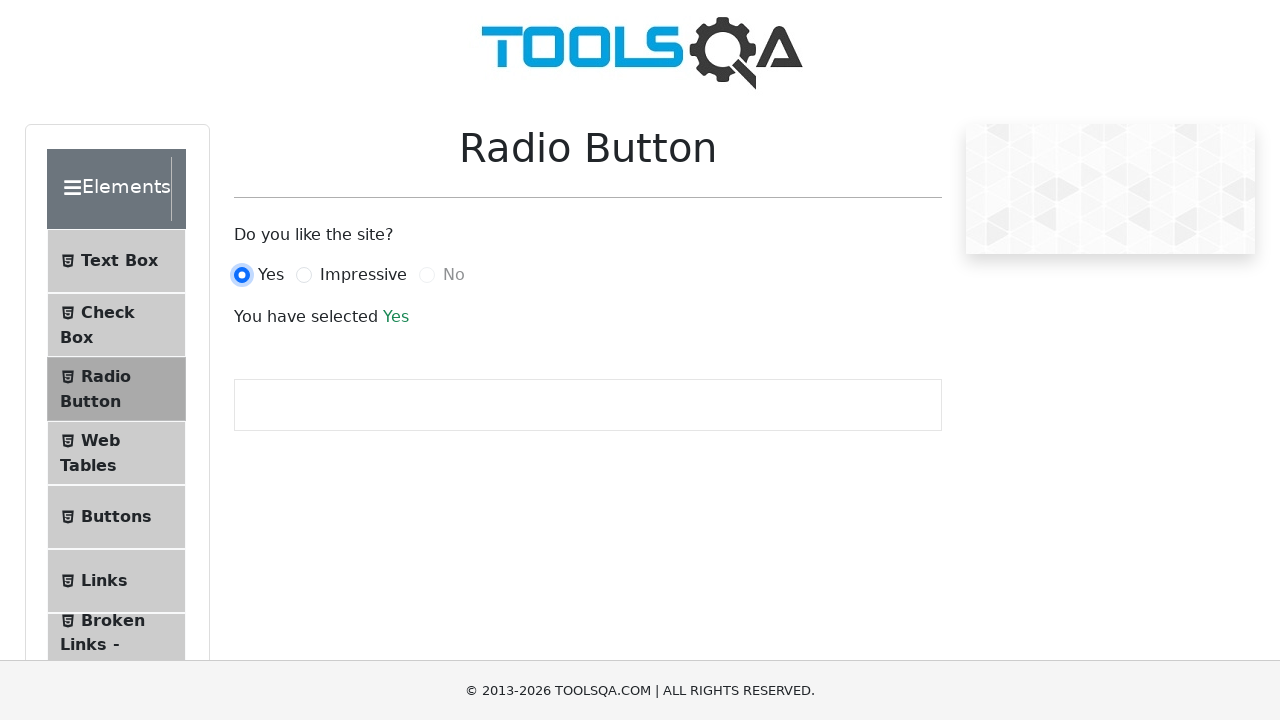

Clicked the 'Impressive' radio button at (363, 275) on label[for='impressiveRadio']
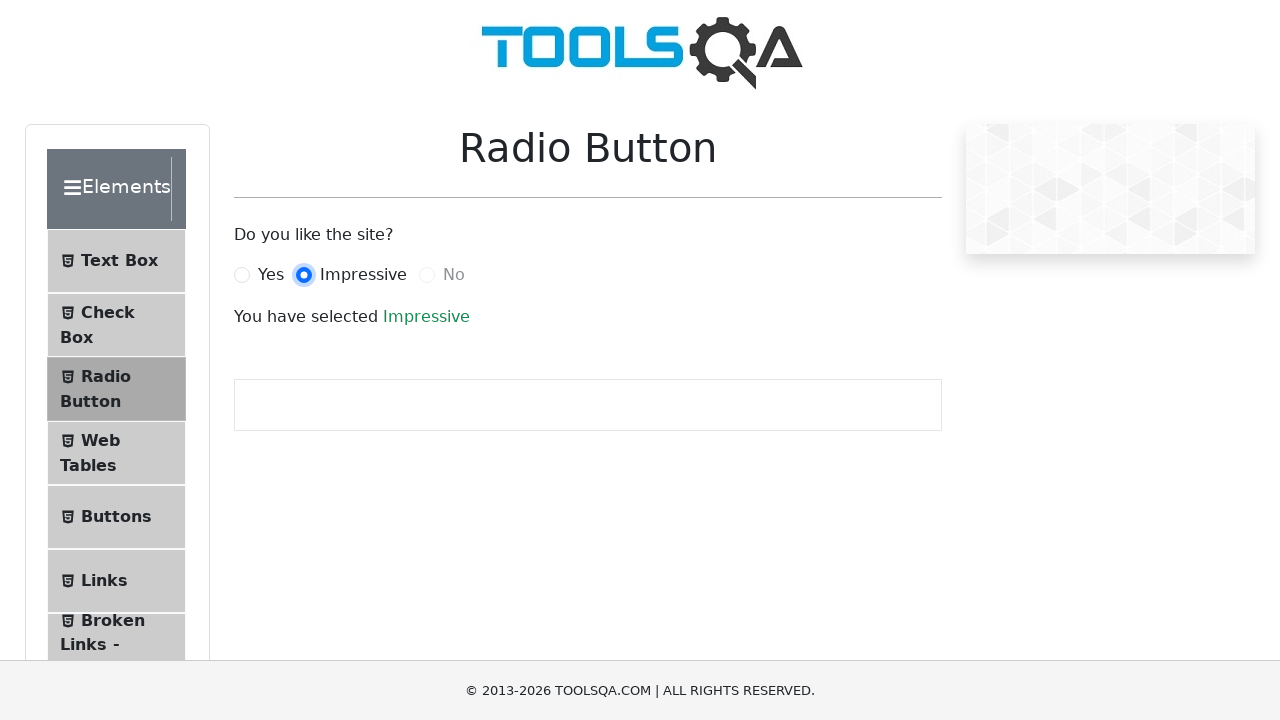

Verified 'Impressive' selection text appeared
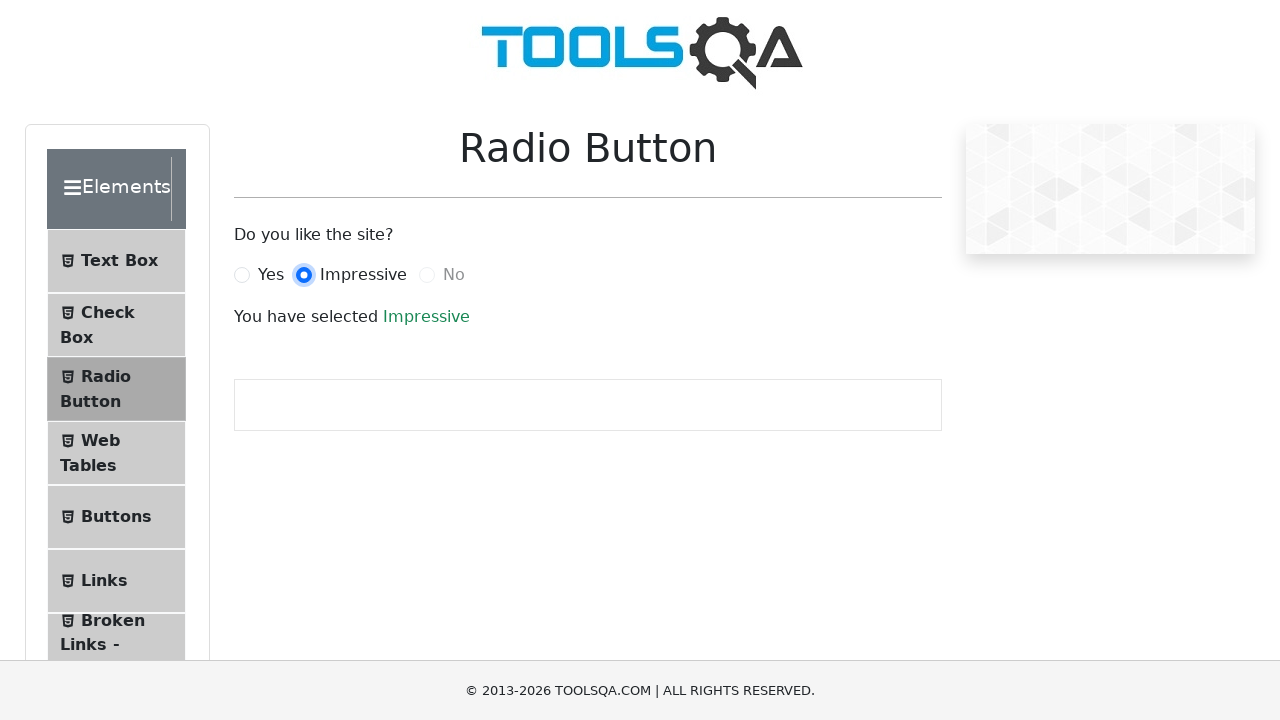

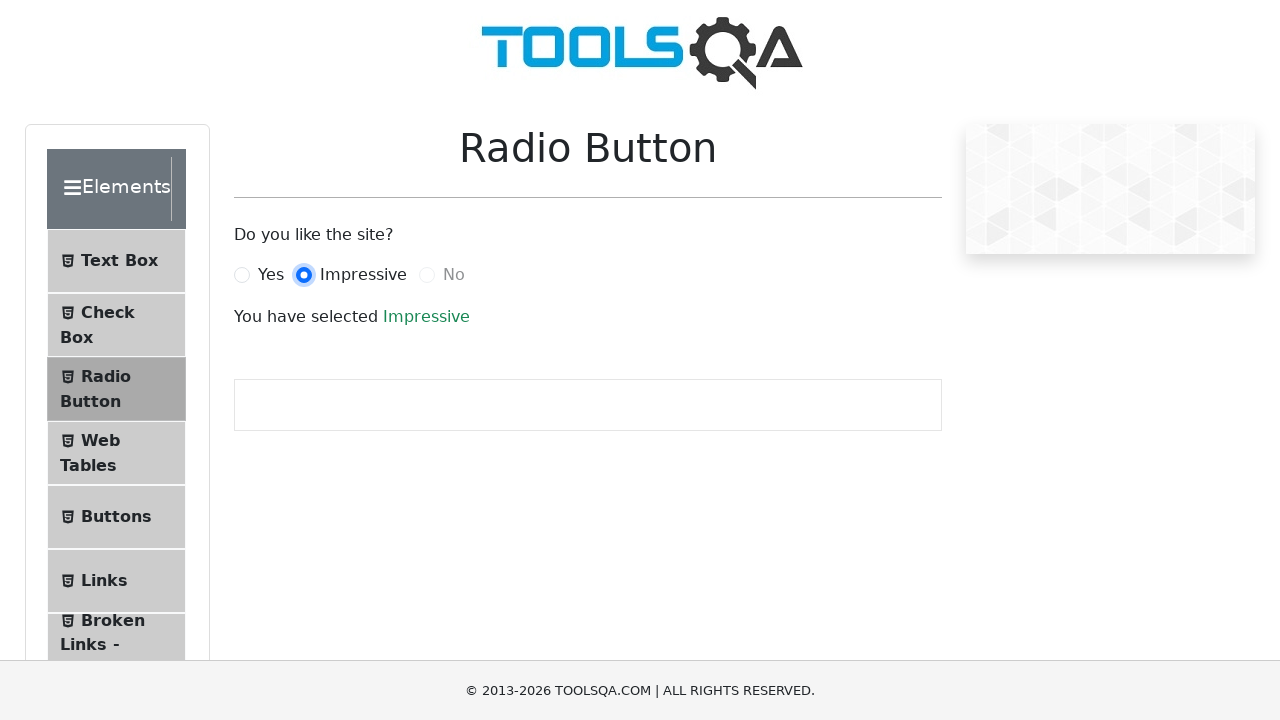